Tests a button click functionality that requires waiting for the button to become clickable, then verifies a success message appears

Starting URL: http://suninjuly.github.io/wait2.html

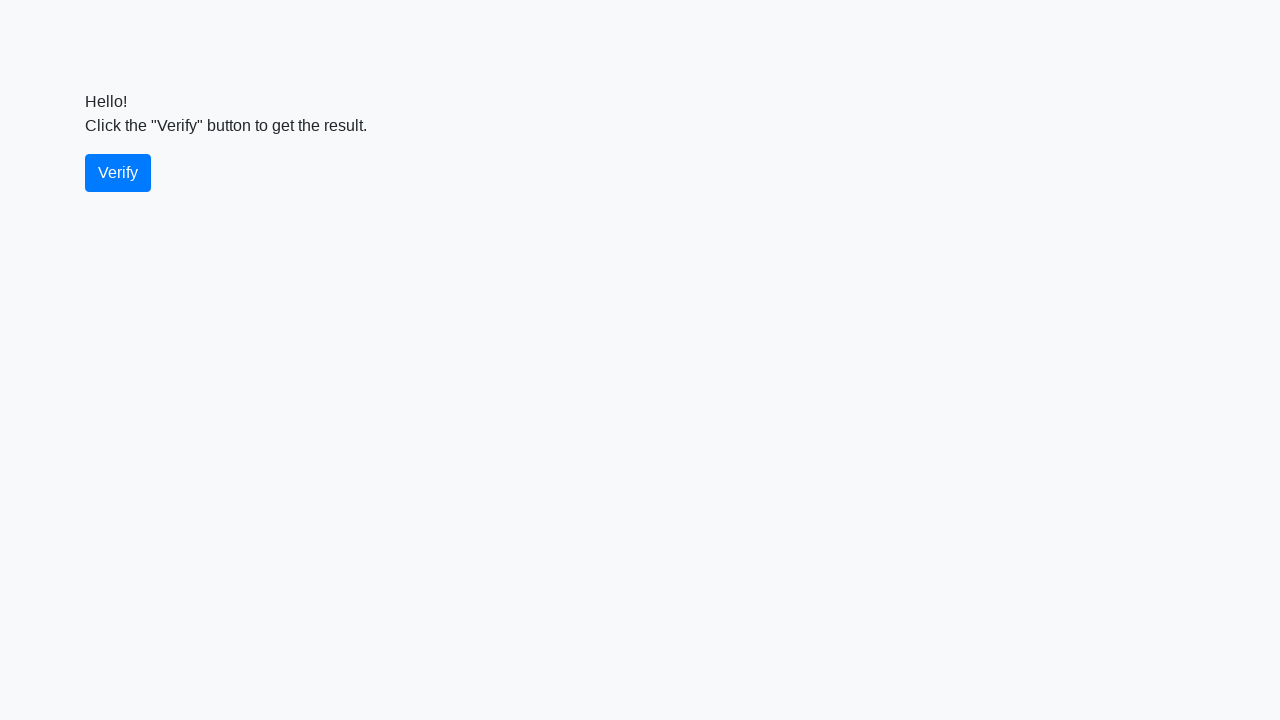

Waited for verify button to become visible
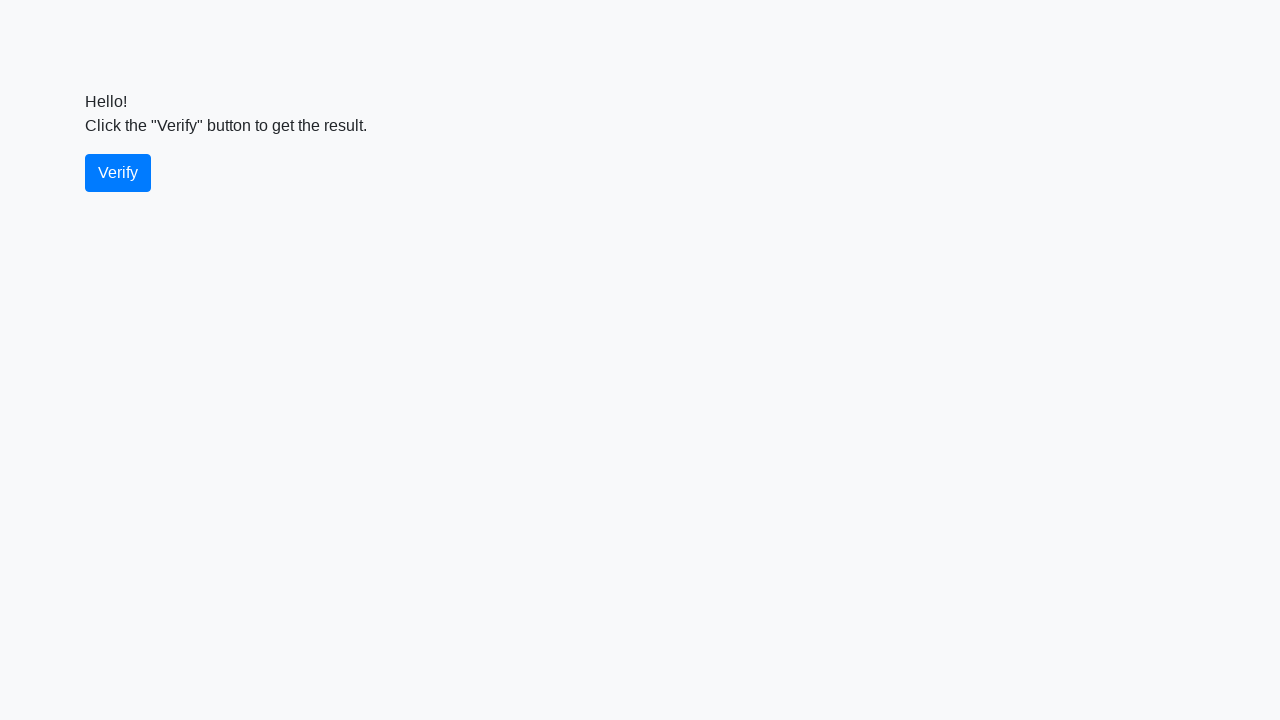

Clicked the verify button at (118, 173) on #verify
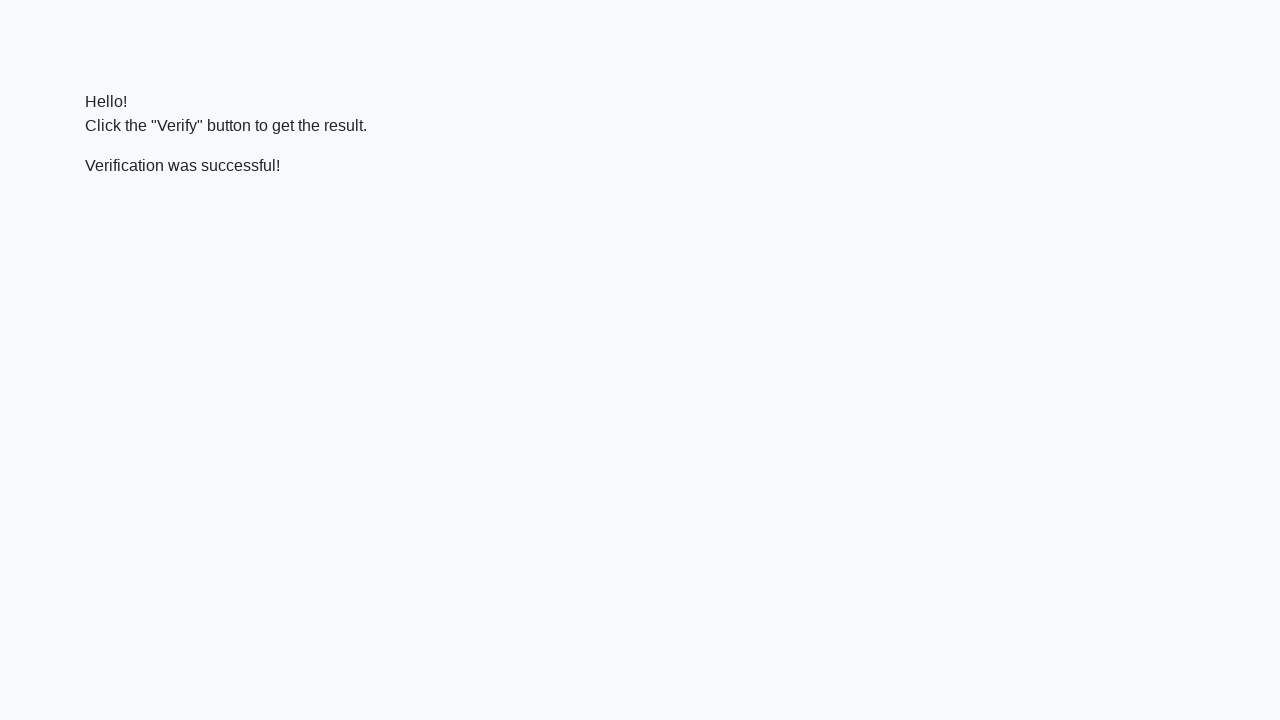

Success message appeared
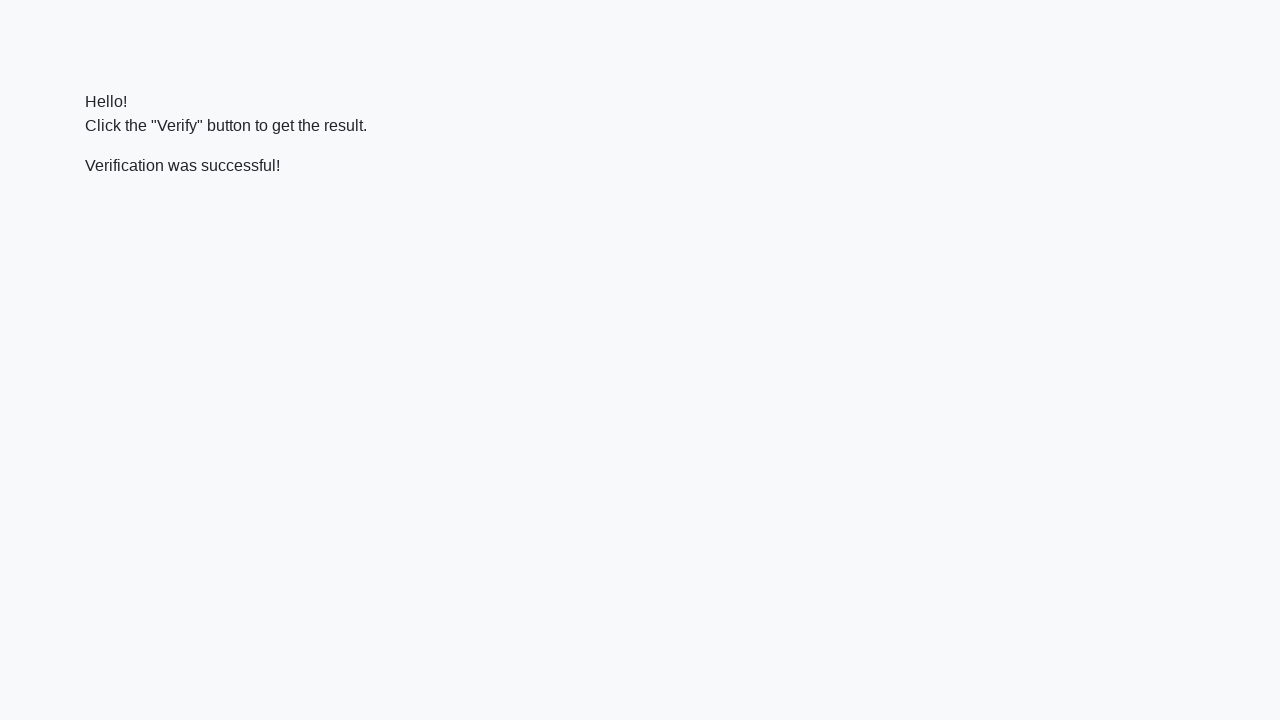

Located the success message element
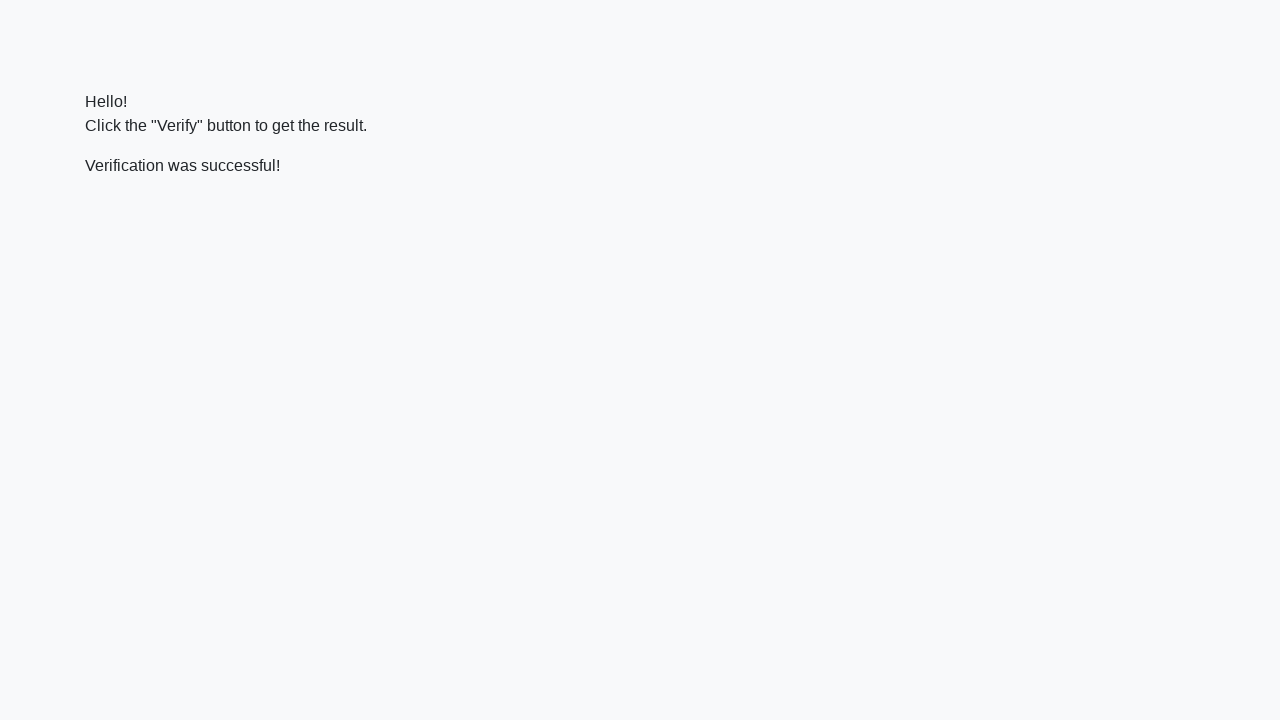

Verified that success message contains 'successful'
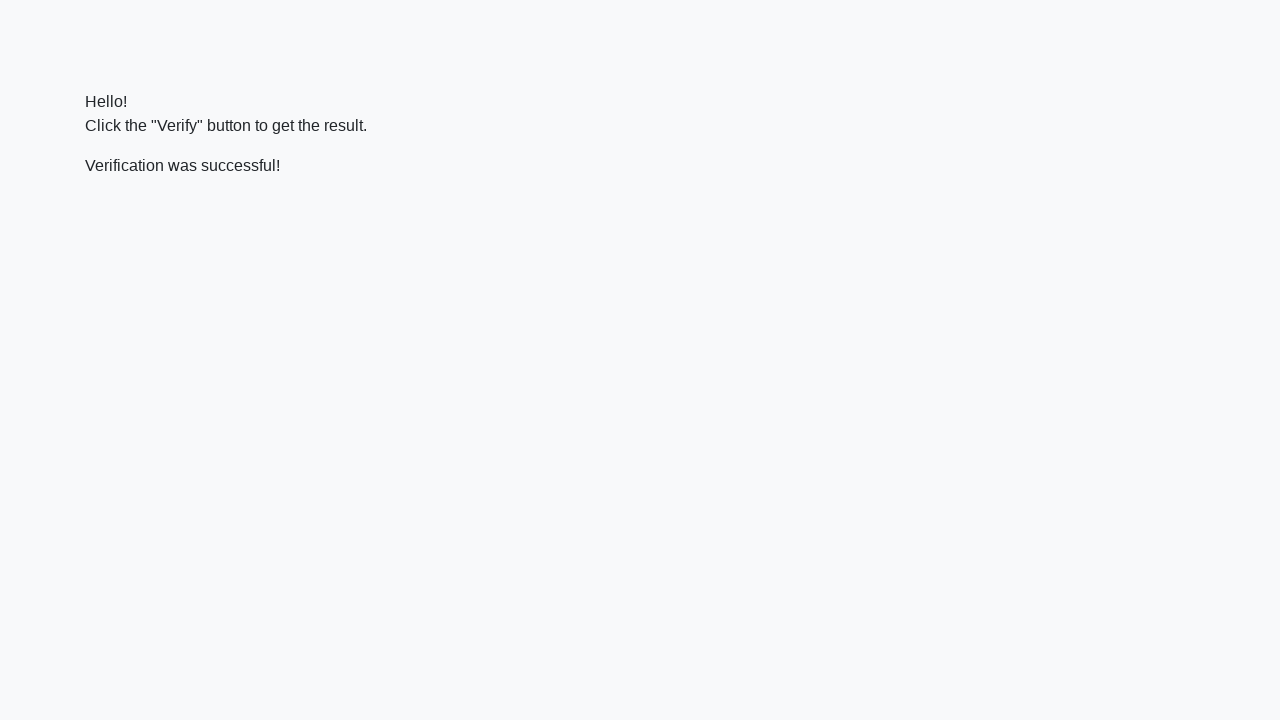

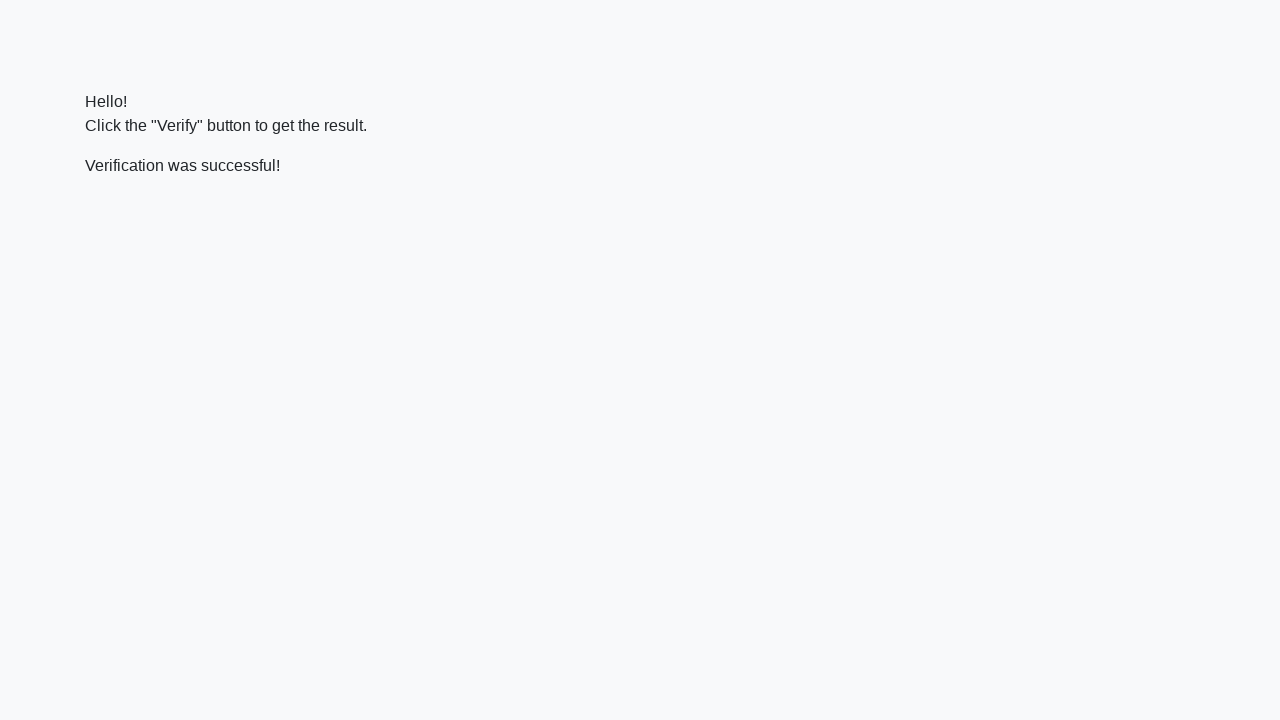